Tests multiple window handling by clicking a link that opens a new window, switching to the new window to verify its content, and then switching back to the original window to verify it's still accessible.

Starting URL: https://the-internet.herokuapp.com/windows

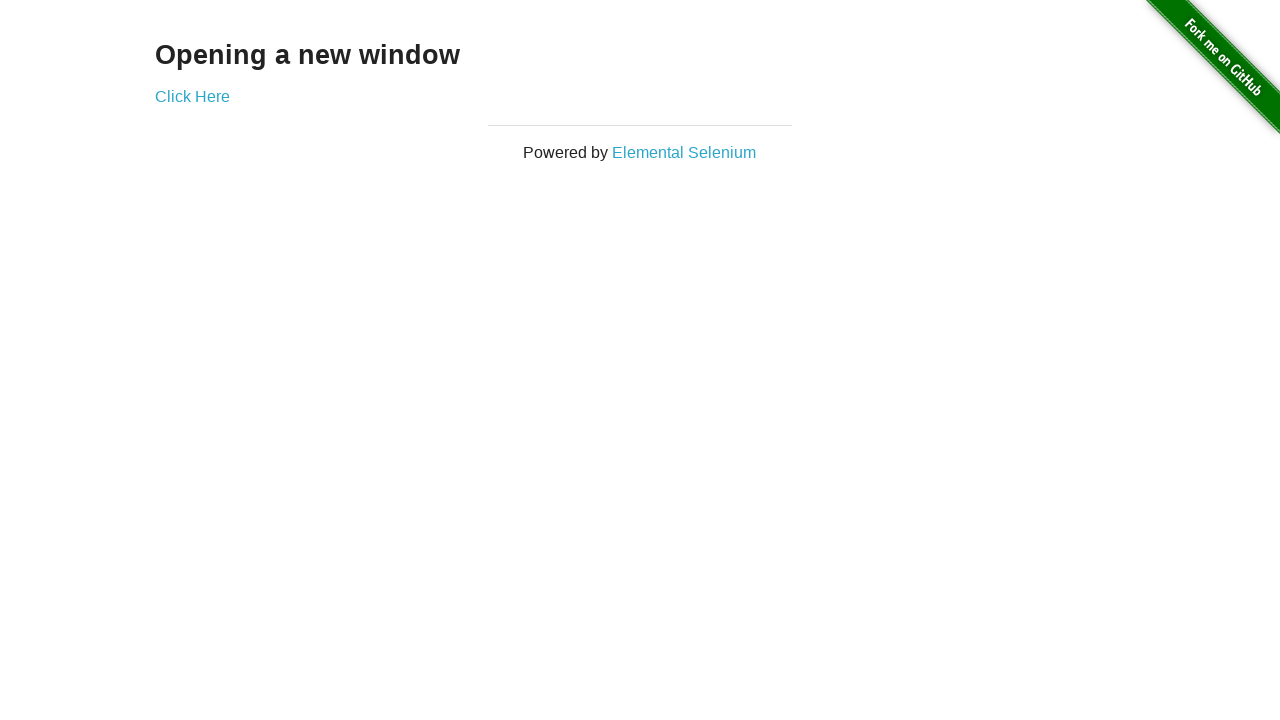

Verified page heading text is 'Opening a new window'
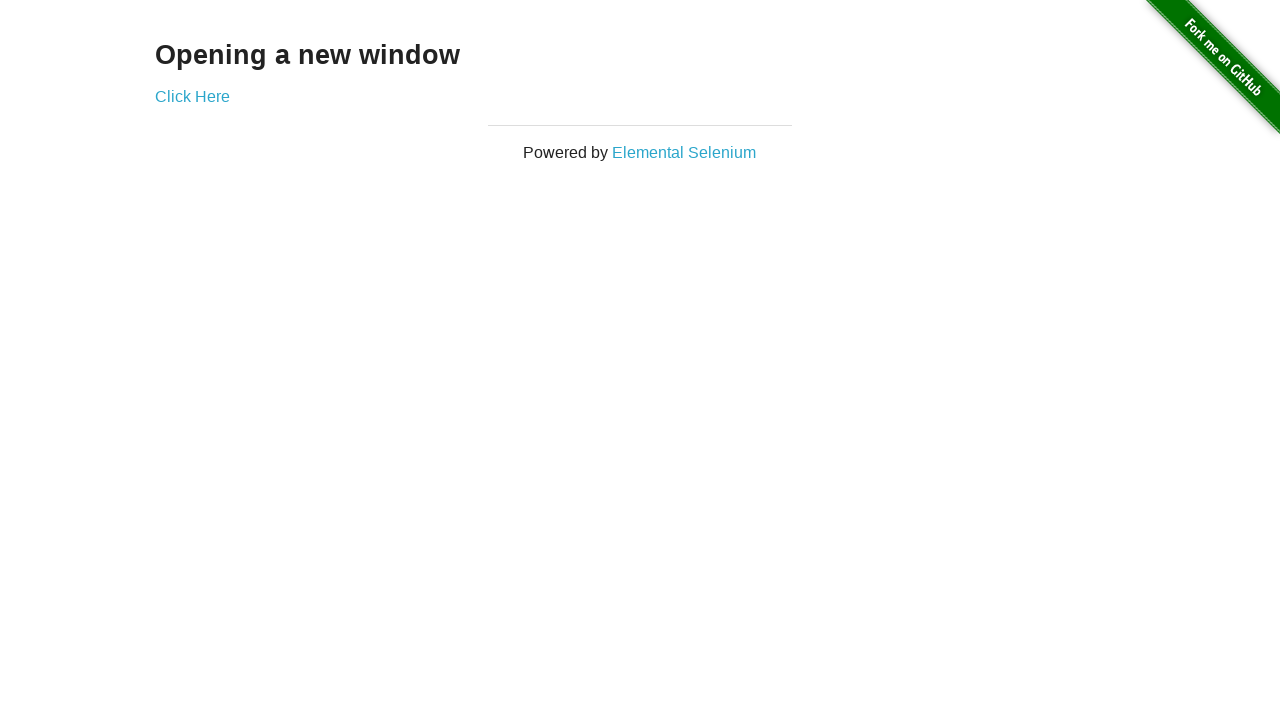

Verified original page title is 'The Internet'
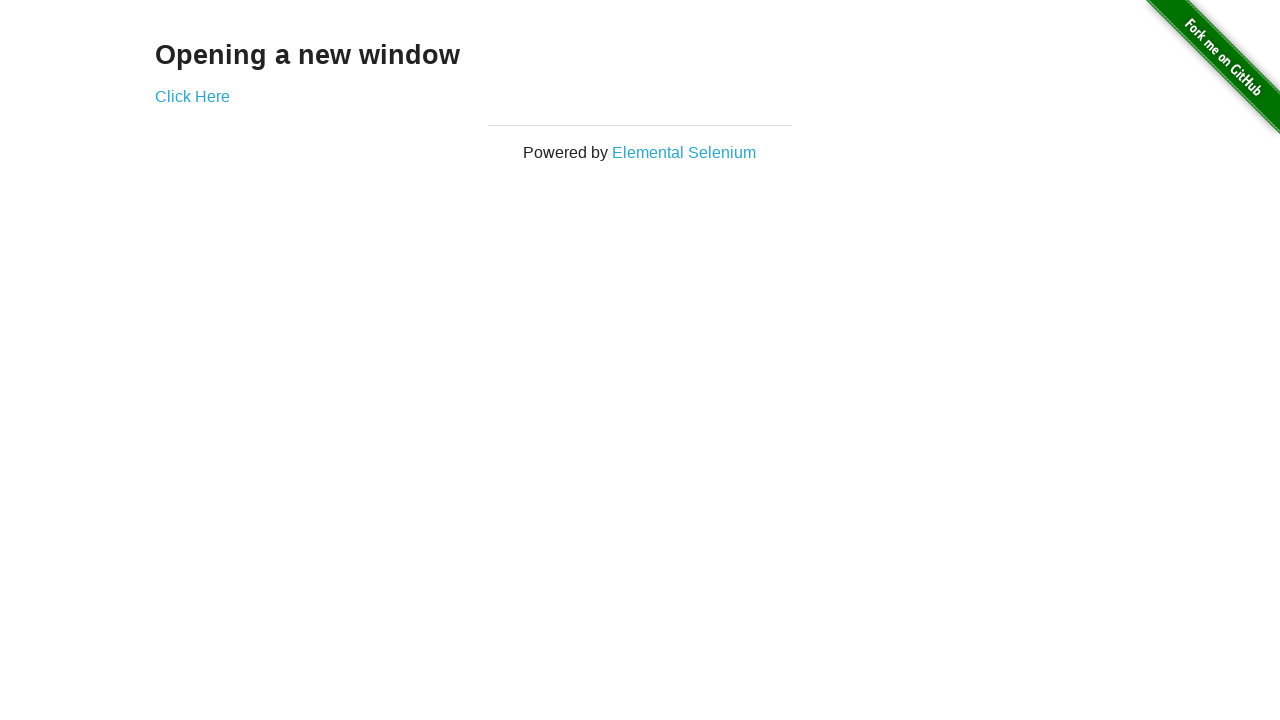

Clicked 'Click Here' link to open new window at (192, 96) on text=Click Here
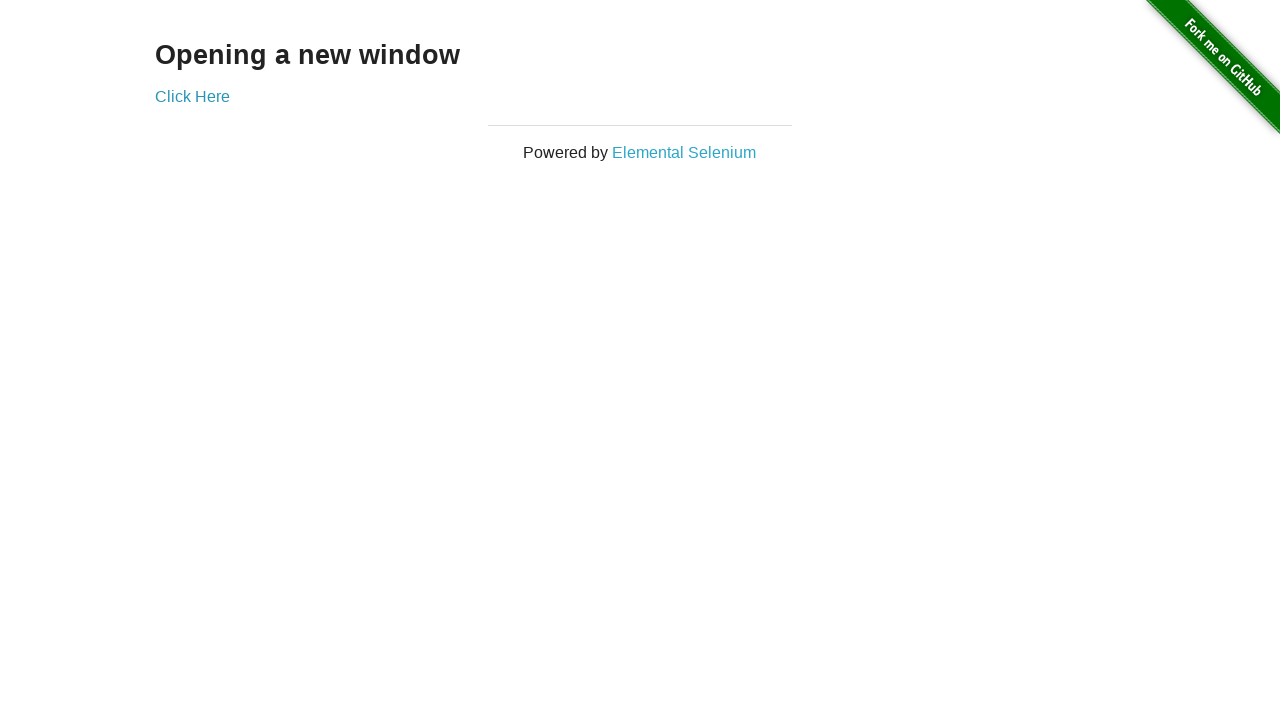

New window loaded and ready
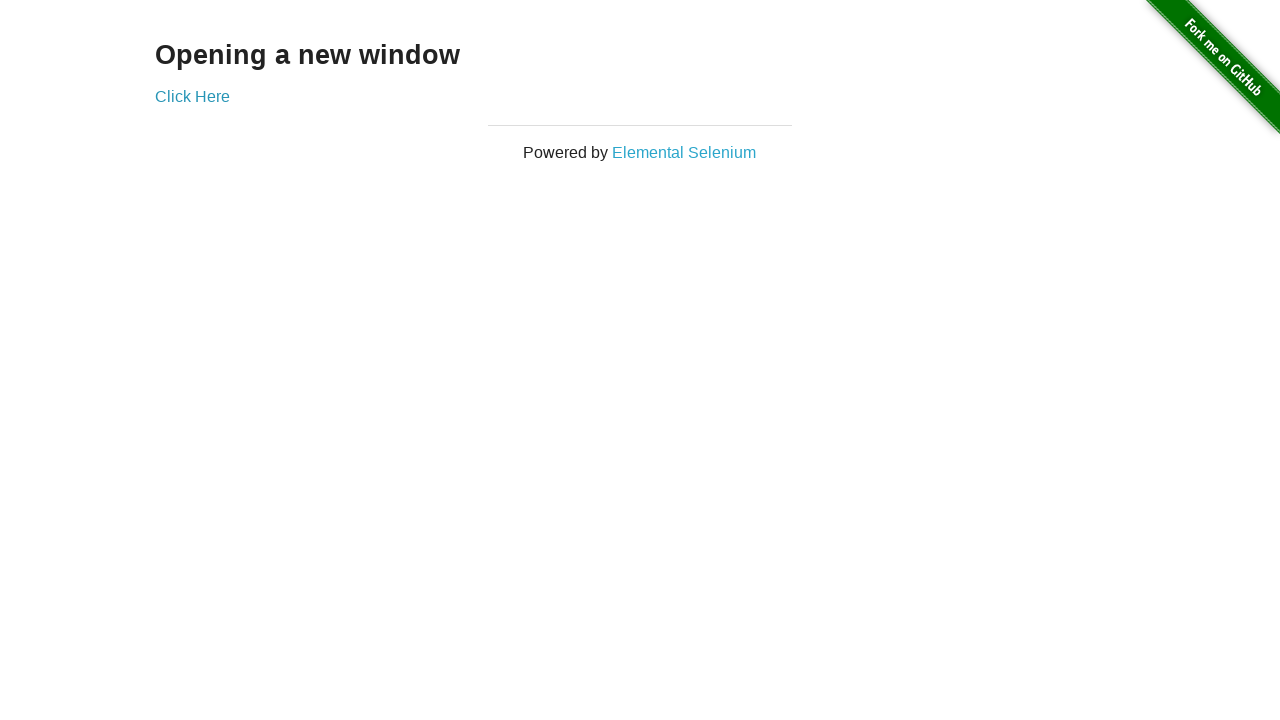

Verified new window title is 'New Window'
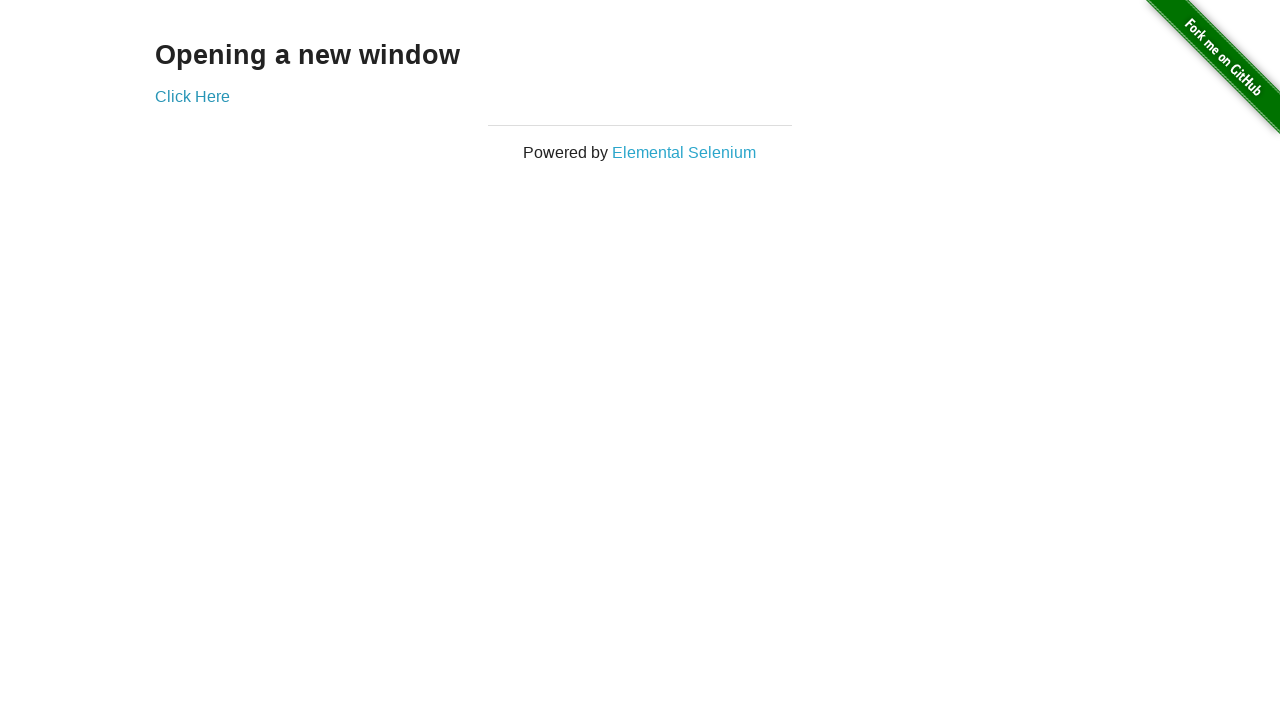

Verified new window heading text is 'New Window'
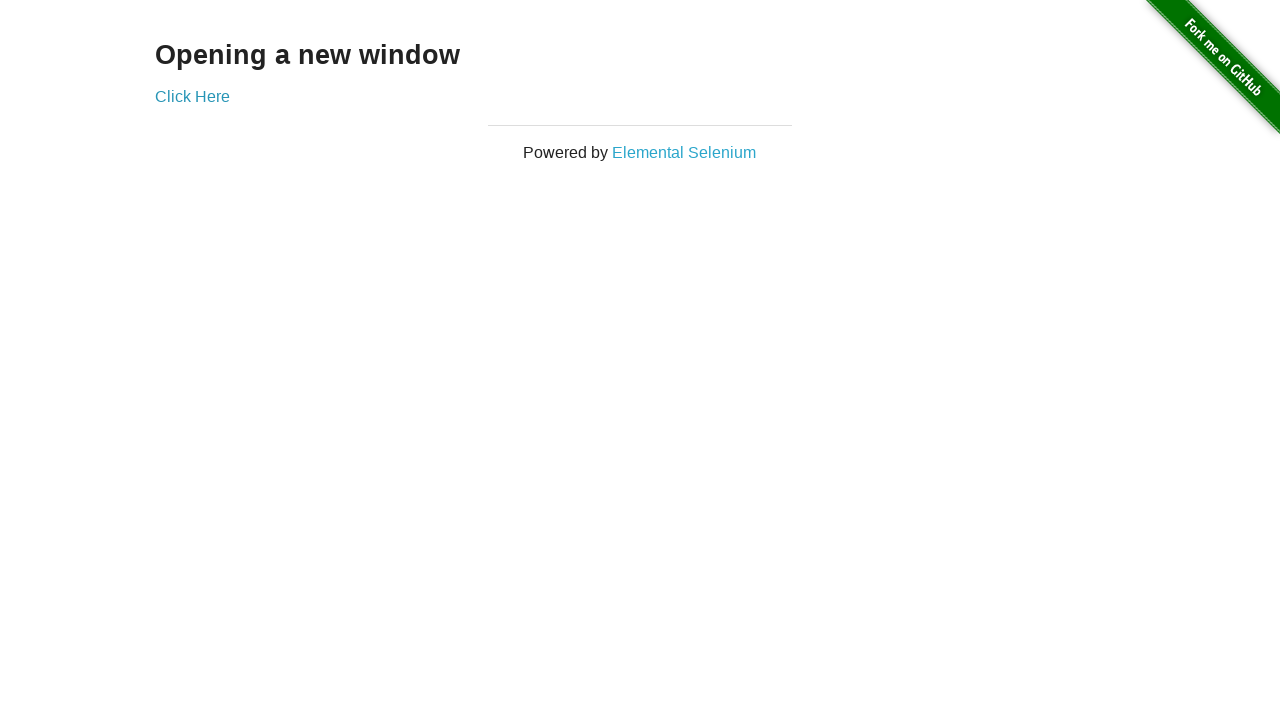

Switched back to original window
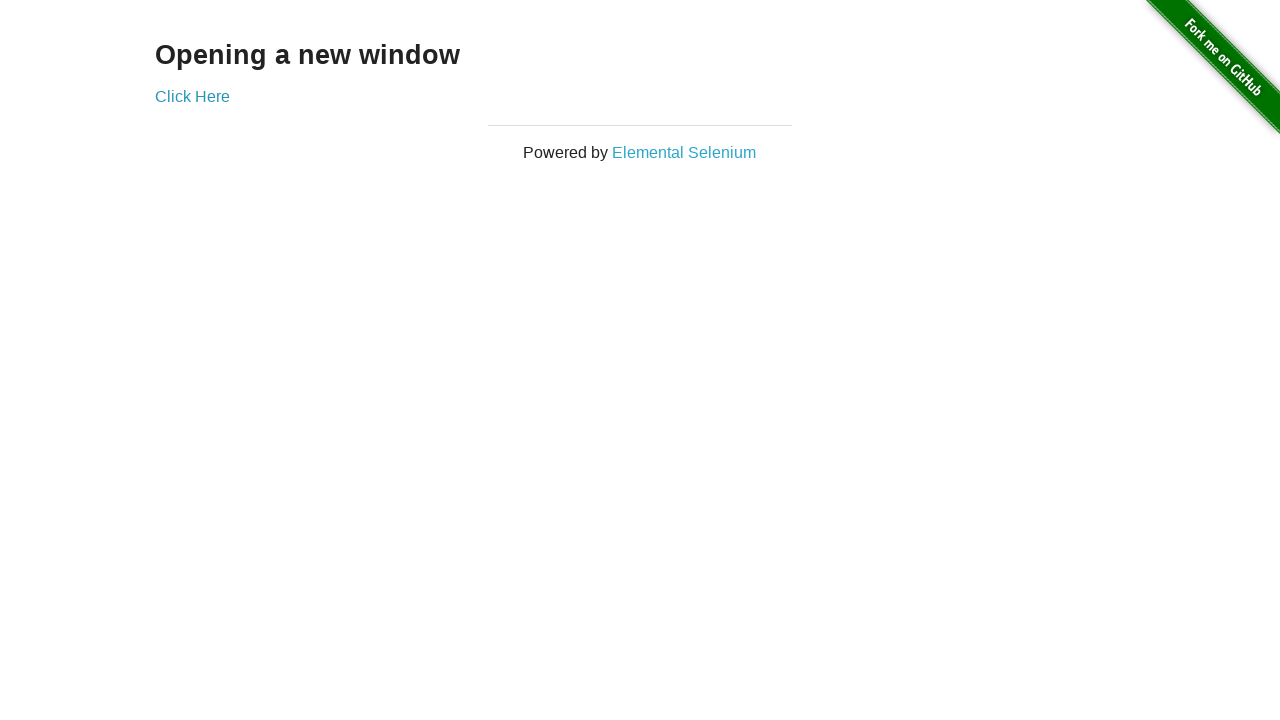

Verified original page title is still 'The Internet'
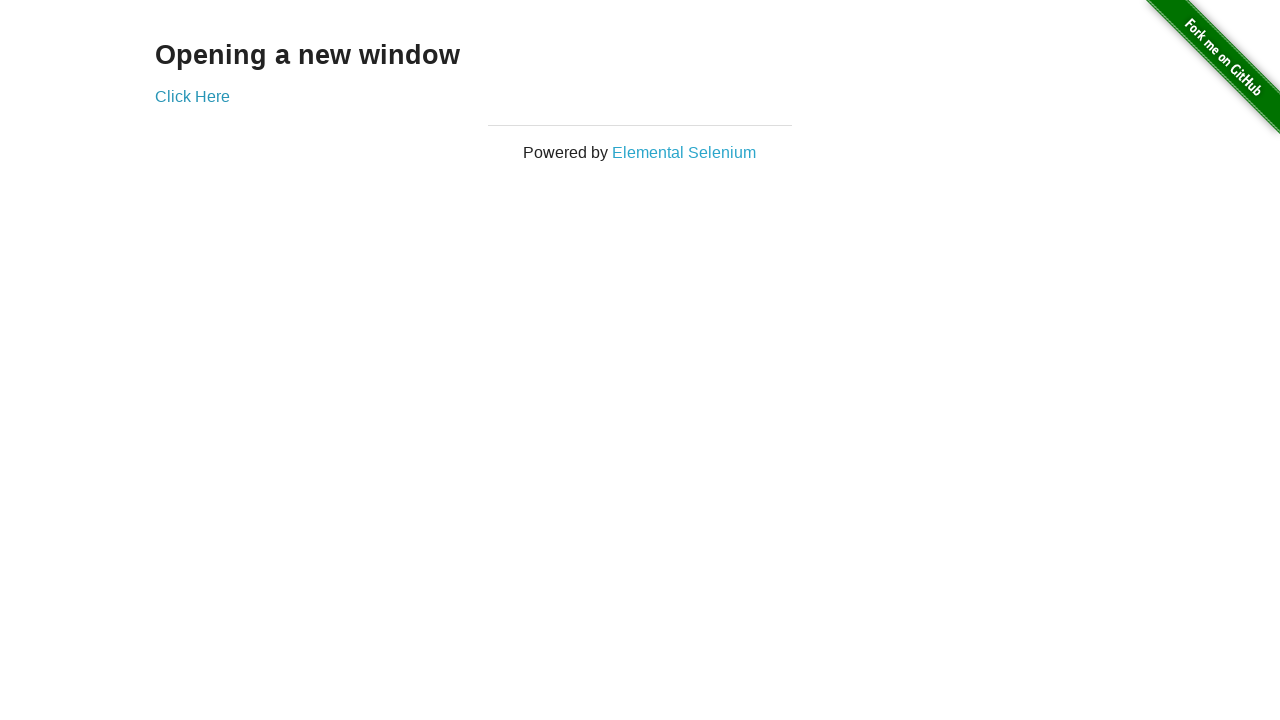

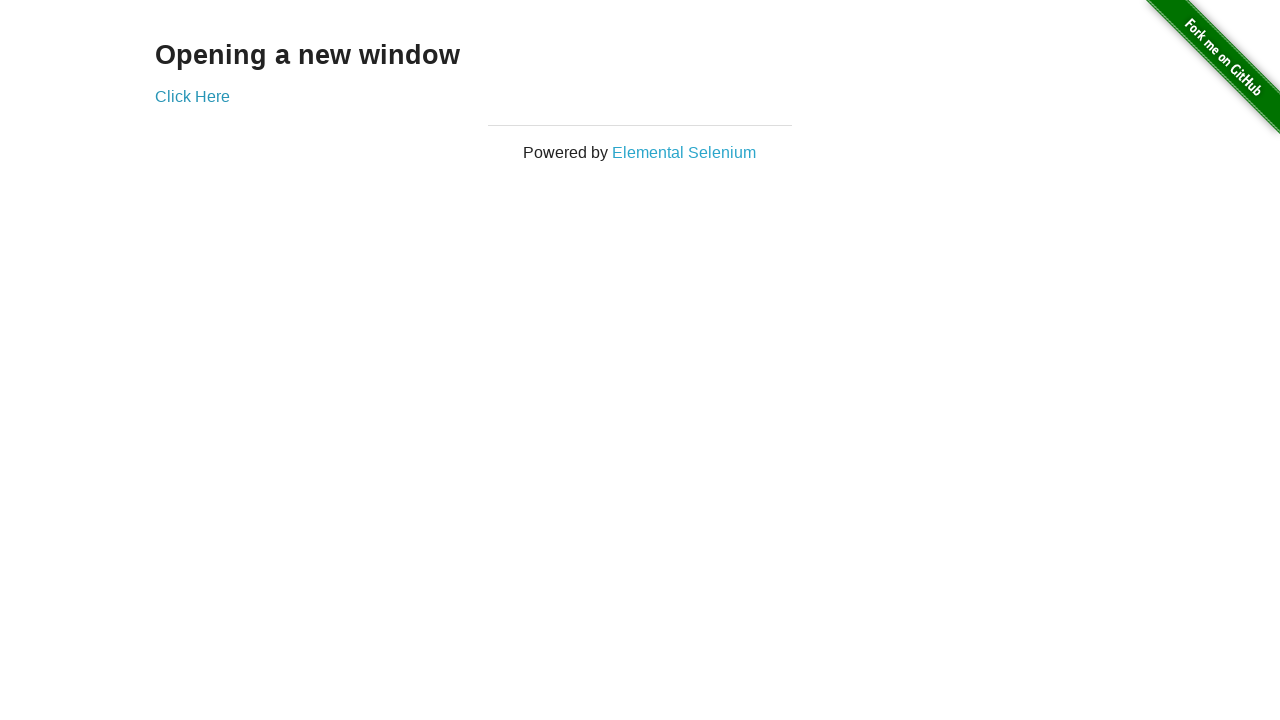